Tests browser window handling by clicking a link that opens a new window, switching to the new window to read content, closing it, and switching back to the original window

Starting URL: https://the-internet.herokuapp.com/windows

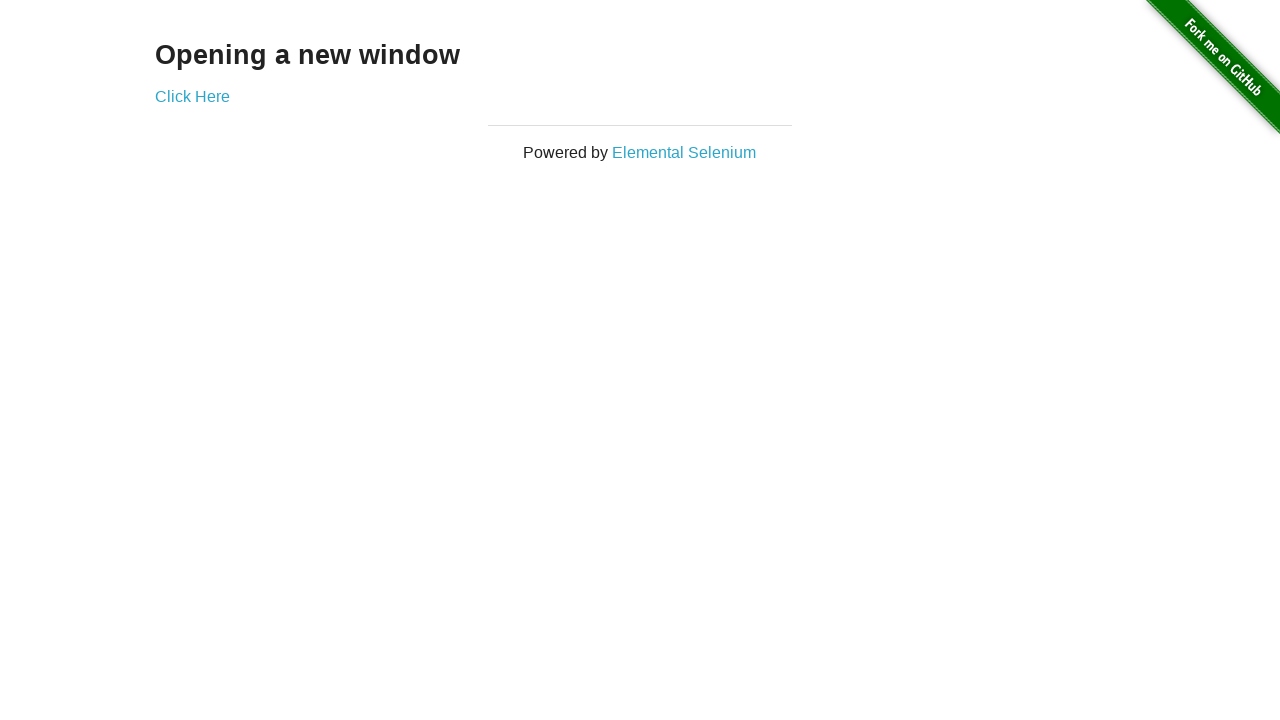

Clicked 'Click Here' link to open new window at (192, 96) on text=Click Here
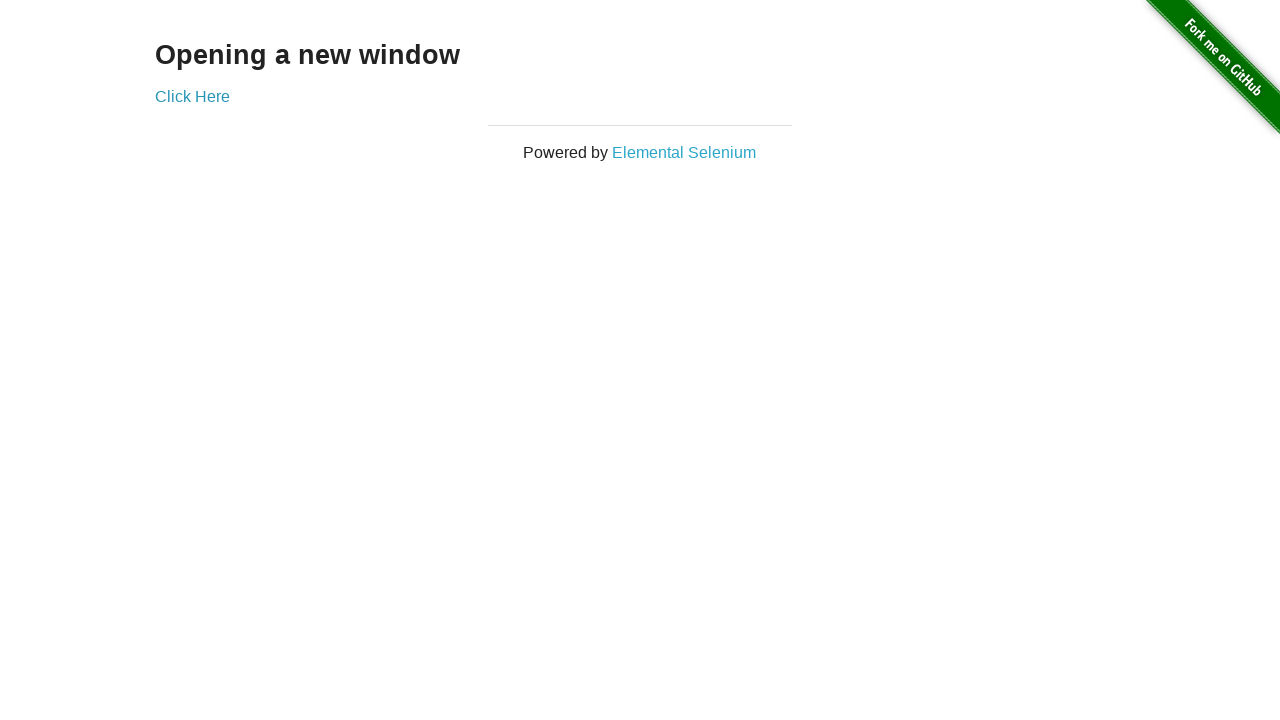

Captured new window/tab after click
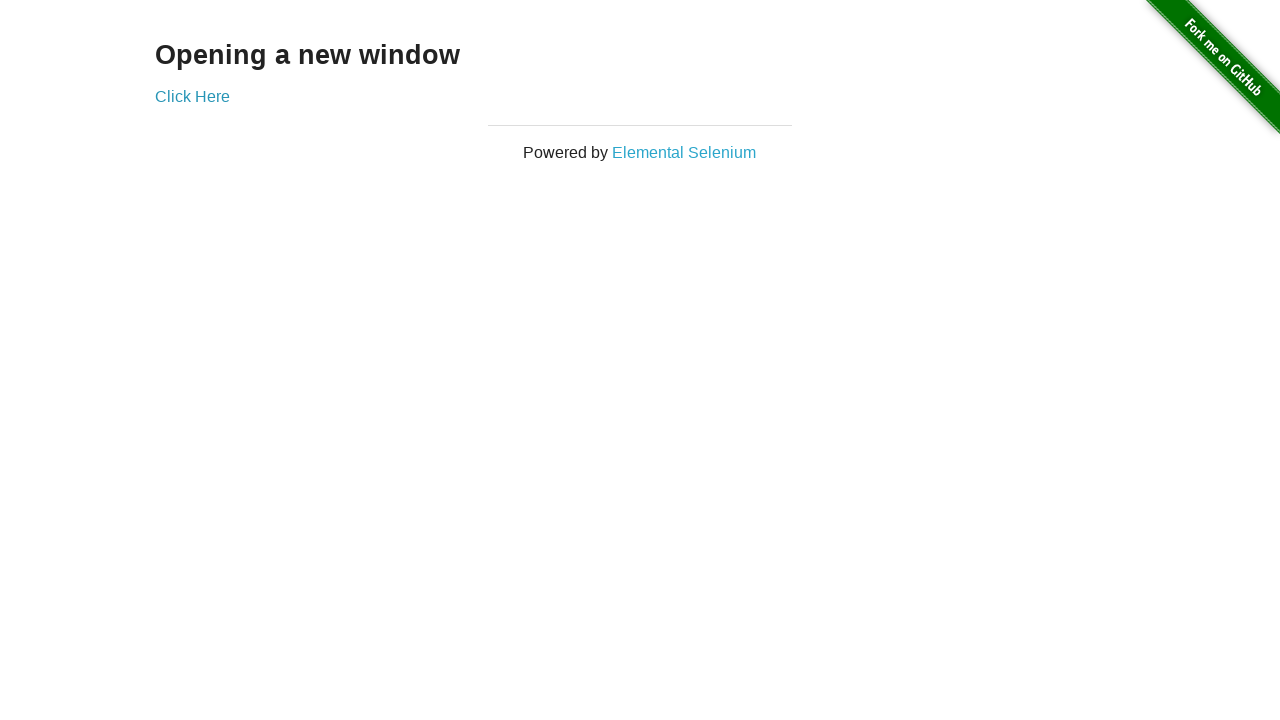

New window loaded and h3 element found
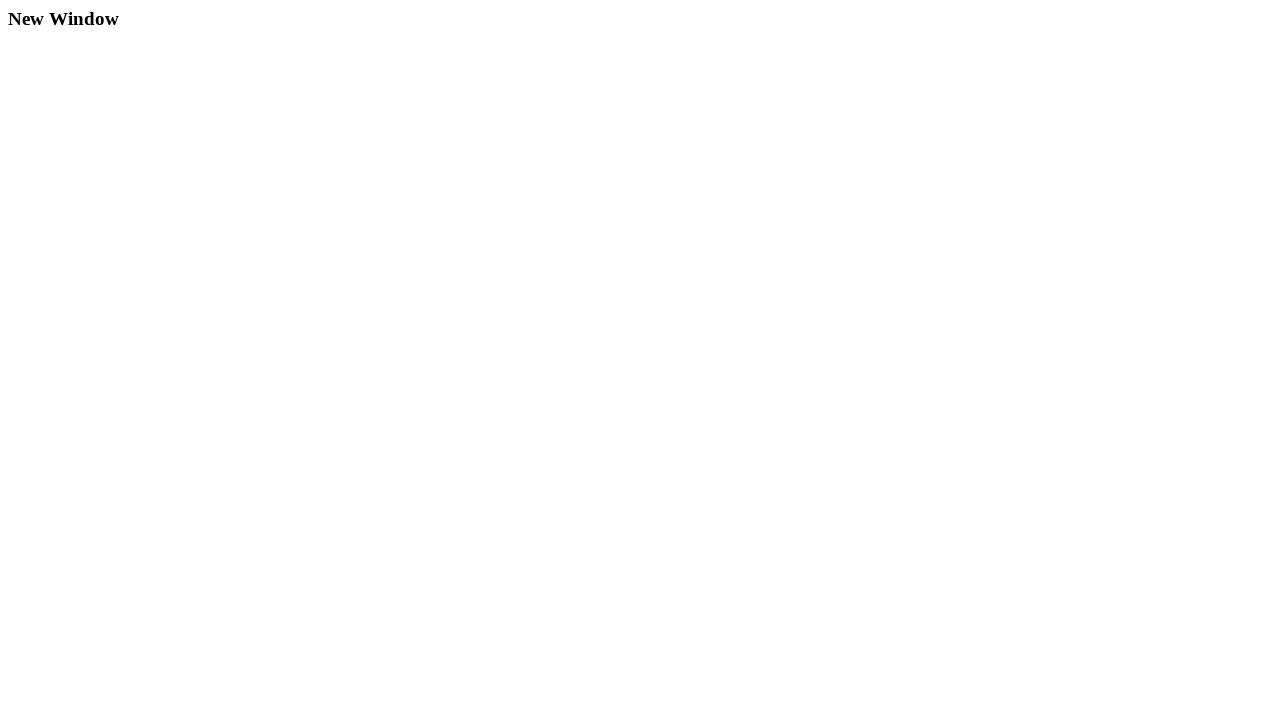

Closed the new window/tab
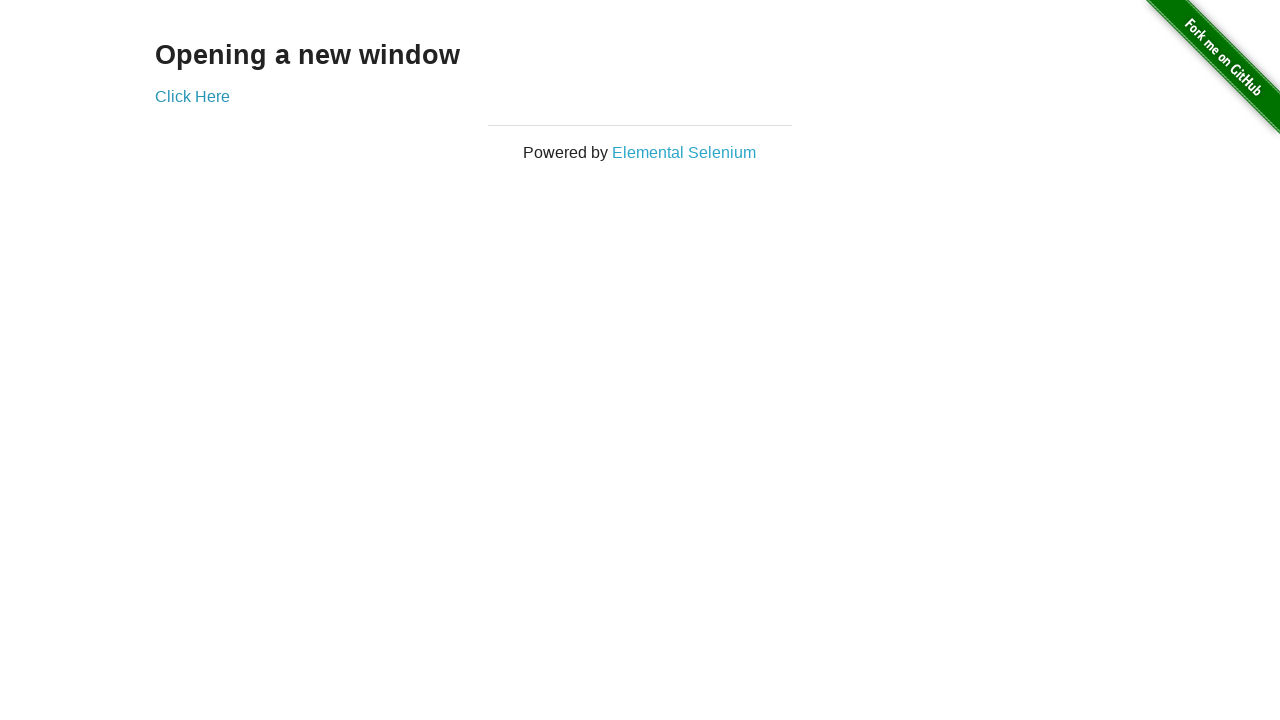

Verified original window still has h3 element
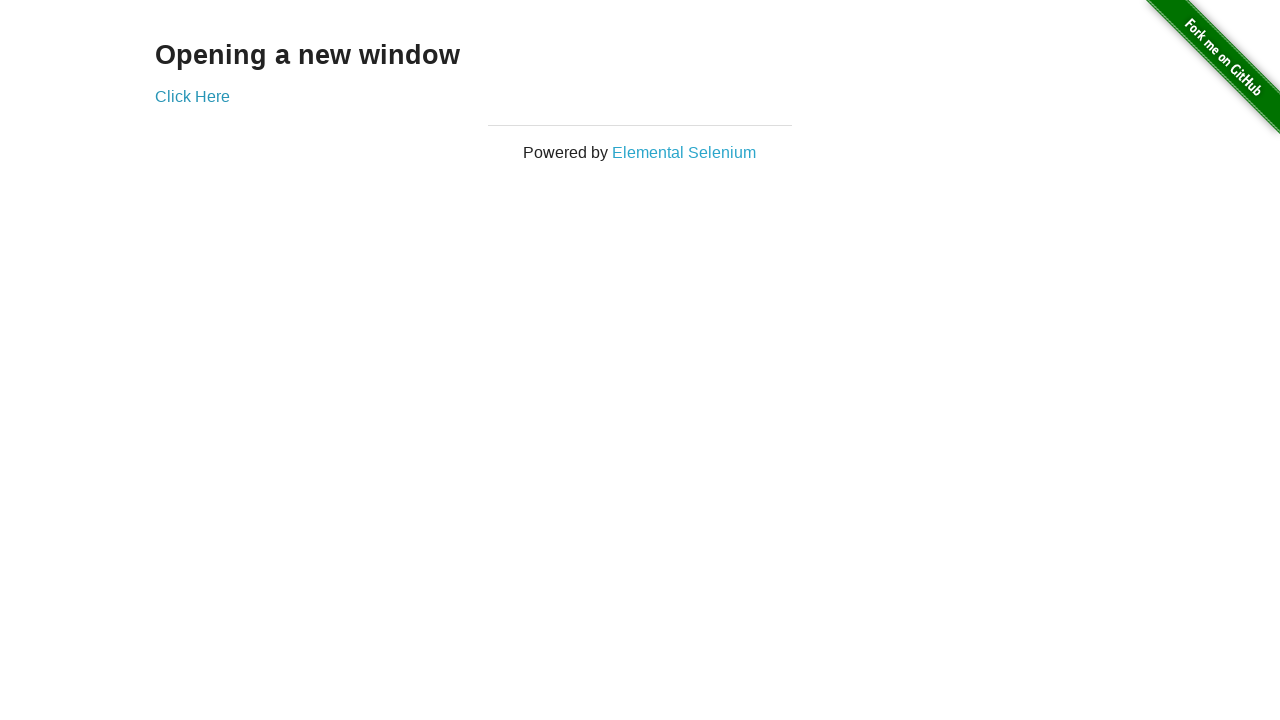

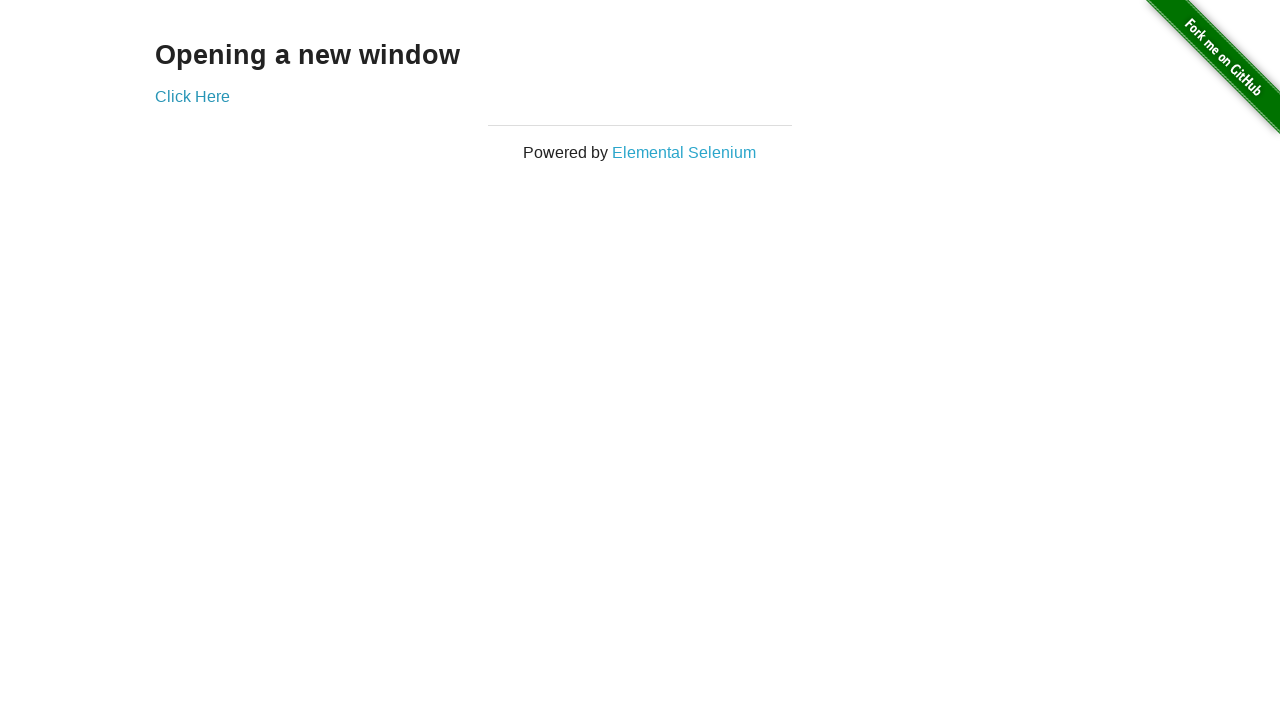